Tests handling JavaScript alert dialogs by clicking an alert button and accepting the dialog that appears

Starting URL: https://demoqa.com/alerts

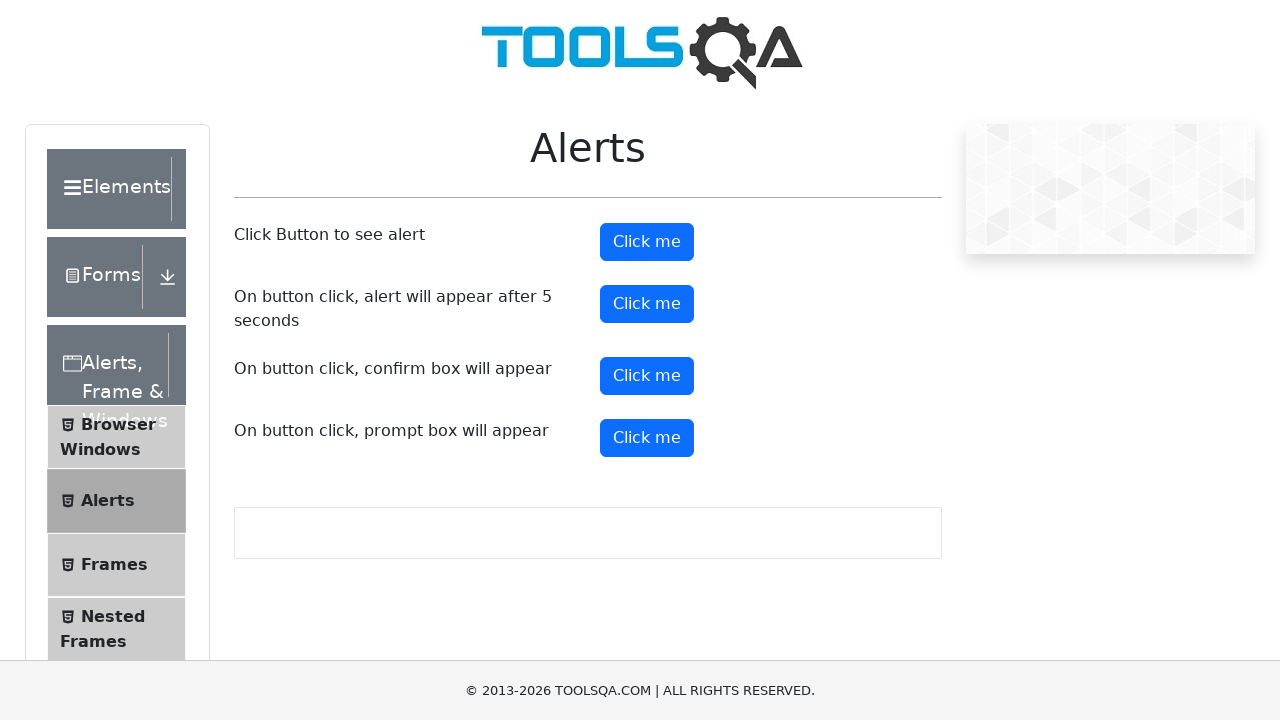

Set up dialog handler to automatically accept alerts
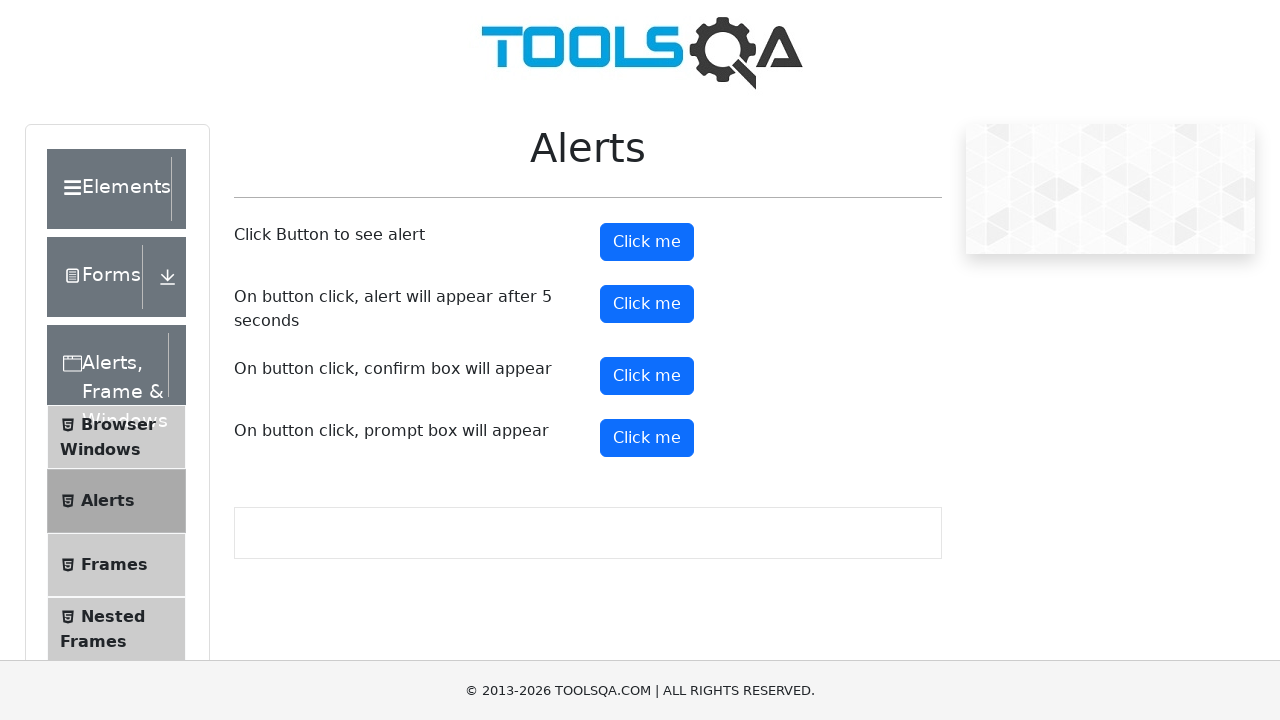

Clicked alert button to trigger JavaScript alert dialog at (647, 242) on #alertButton
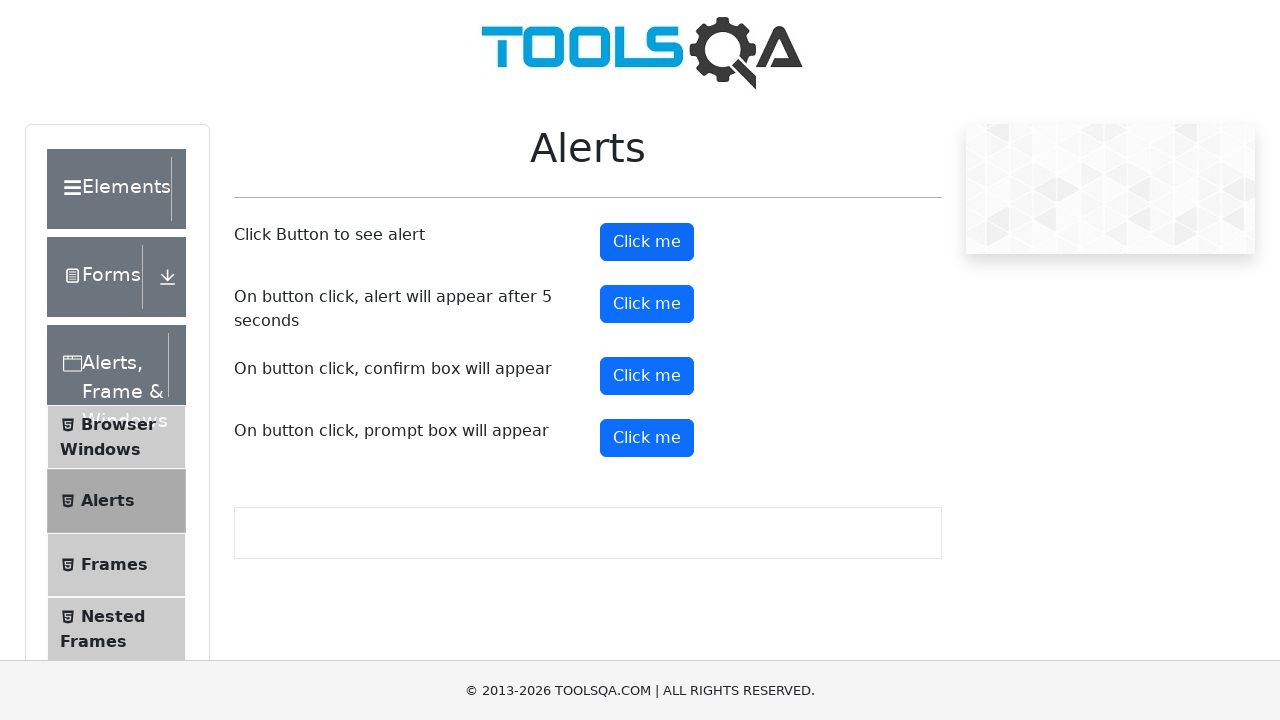

Waited for alert dialog to be processed
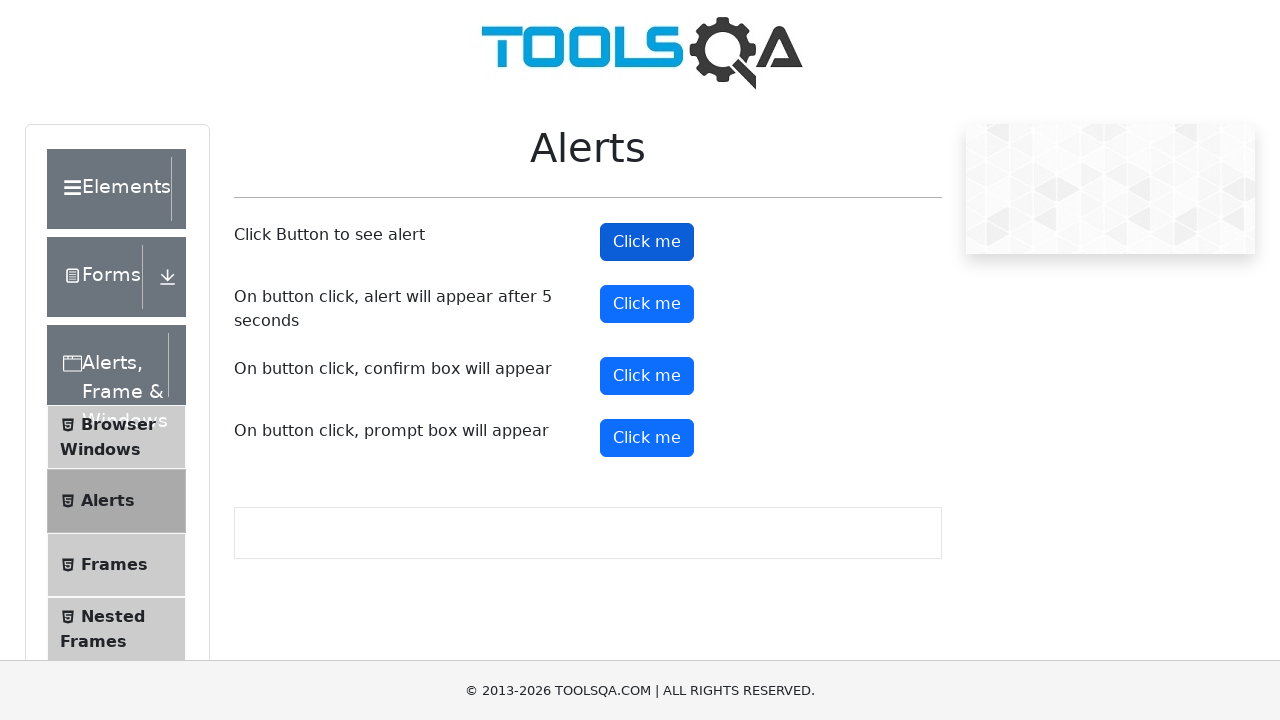

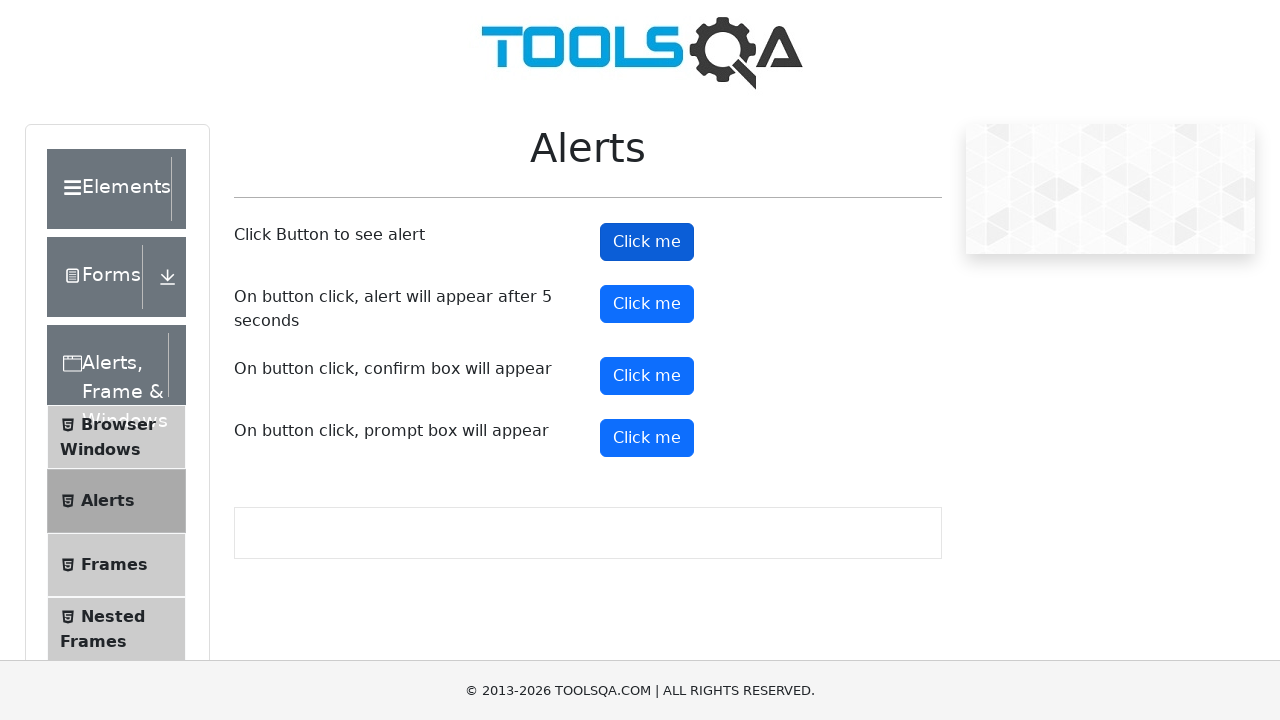